Tests JavaScript alert handling by clicking a button that triggers an alert and accepting it

Starting URL: http://practice.cydeo.com/javascript_alerts

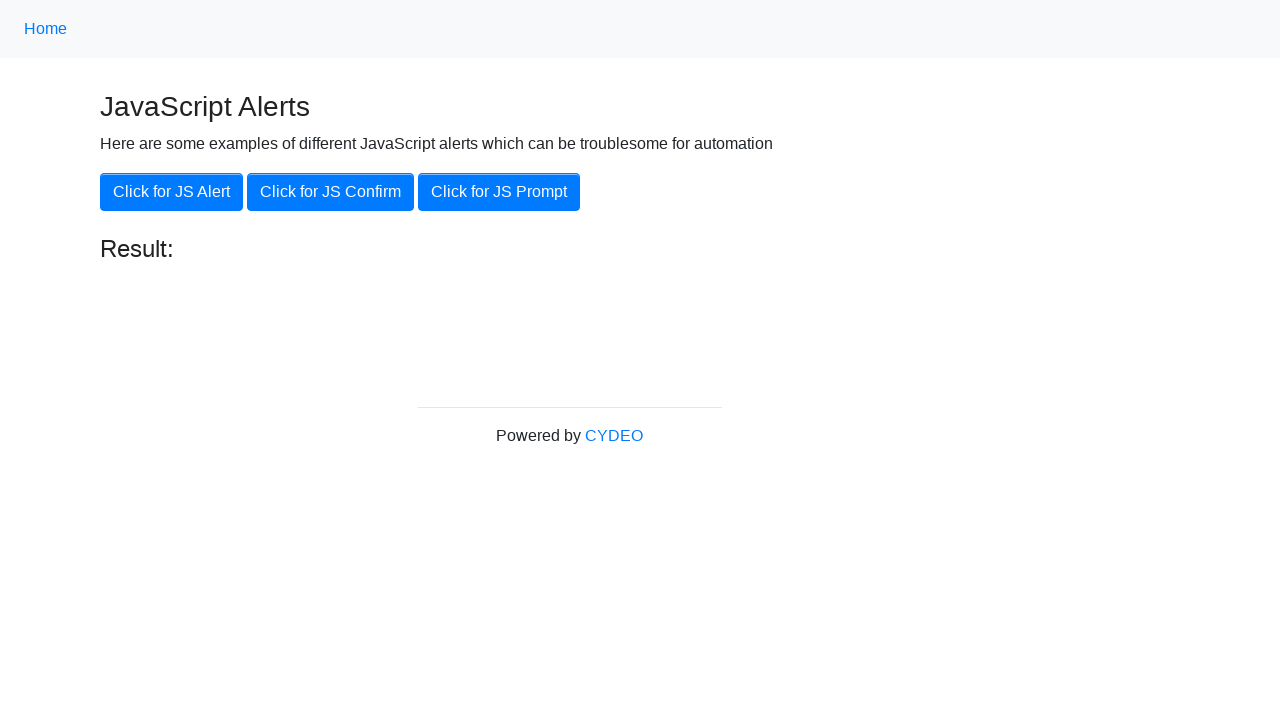

Clicked button to trigger JavaScript alert at (172, 192) on text='Click for JS Alert'
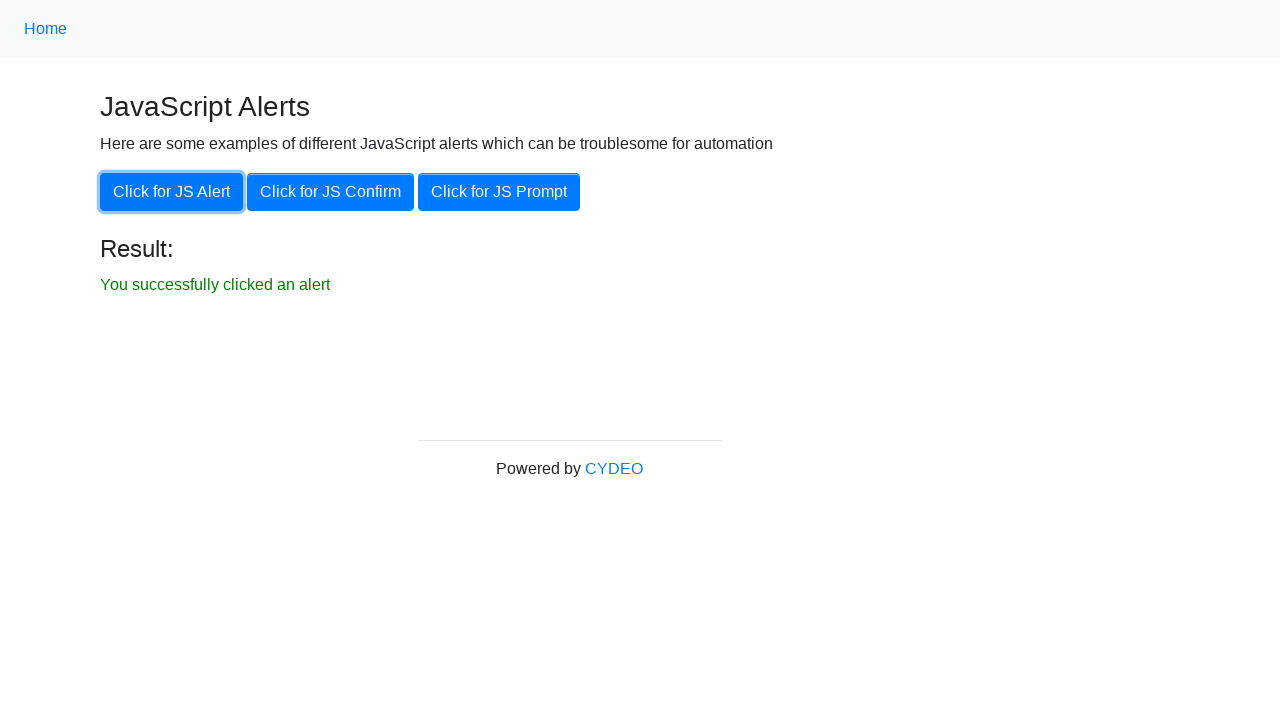

Set up dialog handler to accept alerts
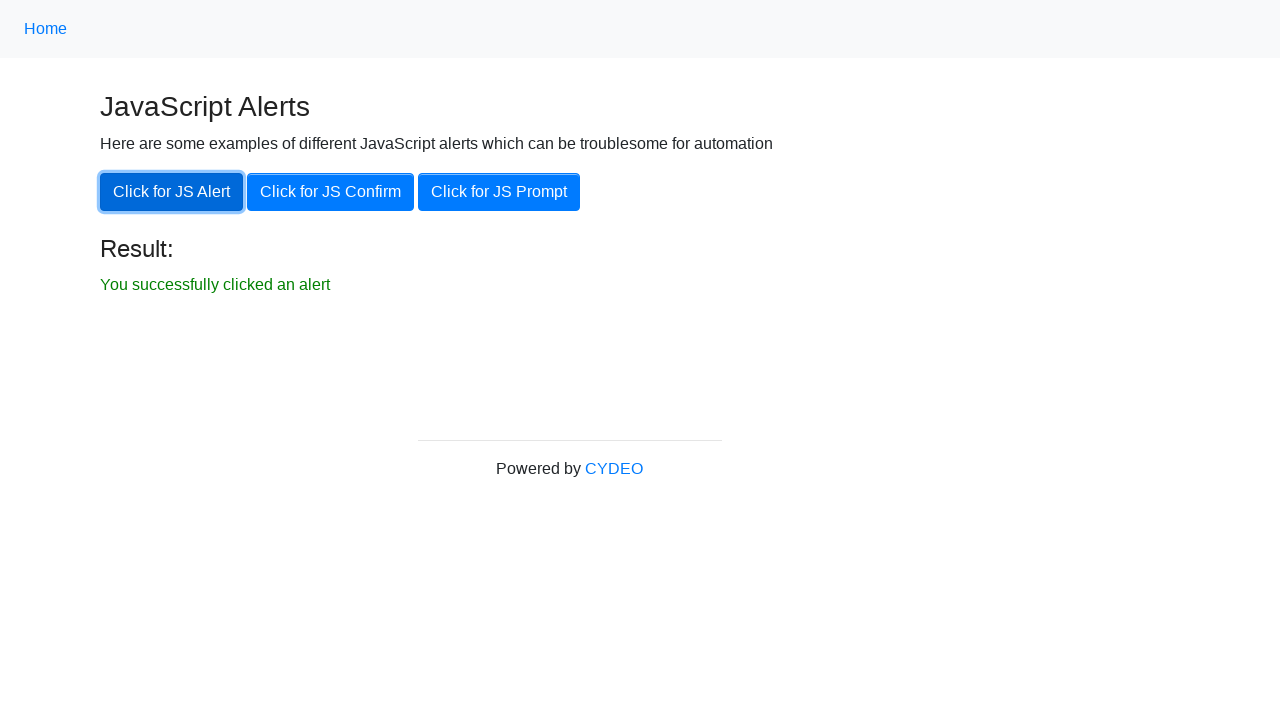

Clicked button again to trigger and accept JavaScript alert at (172, 192) on text='Click for JS Alert'
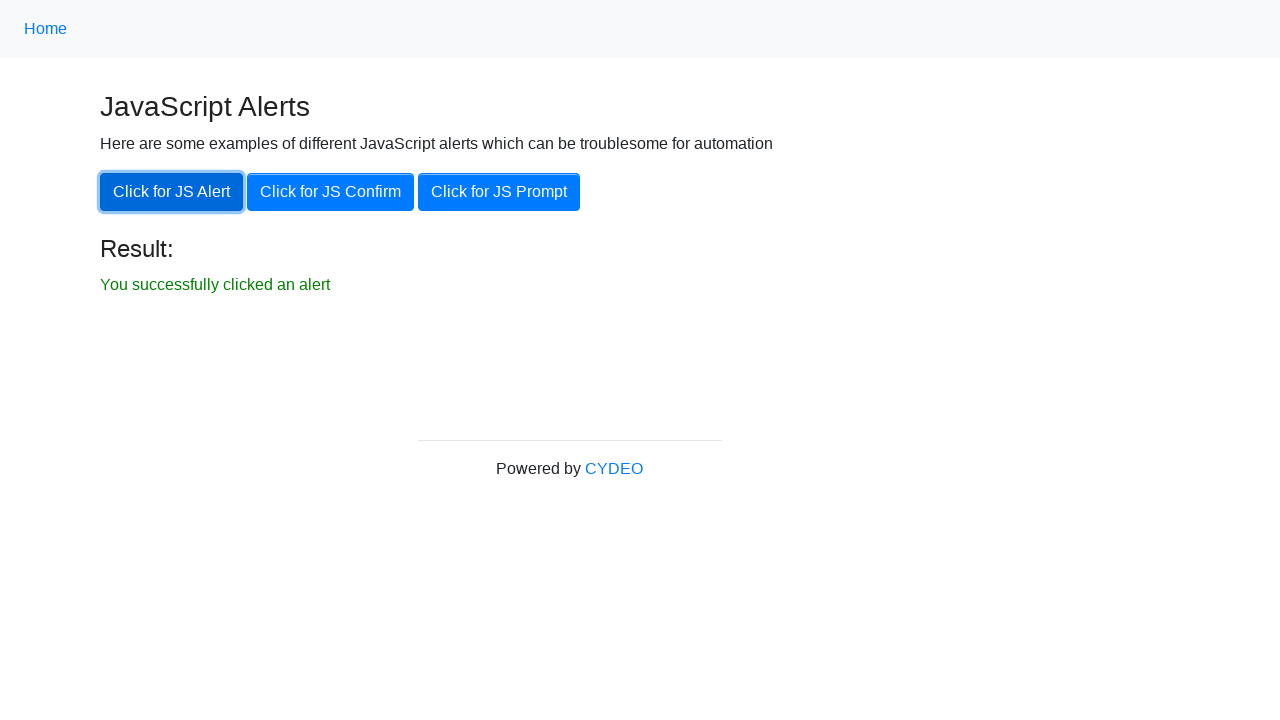

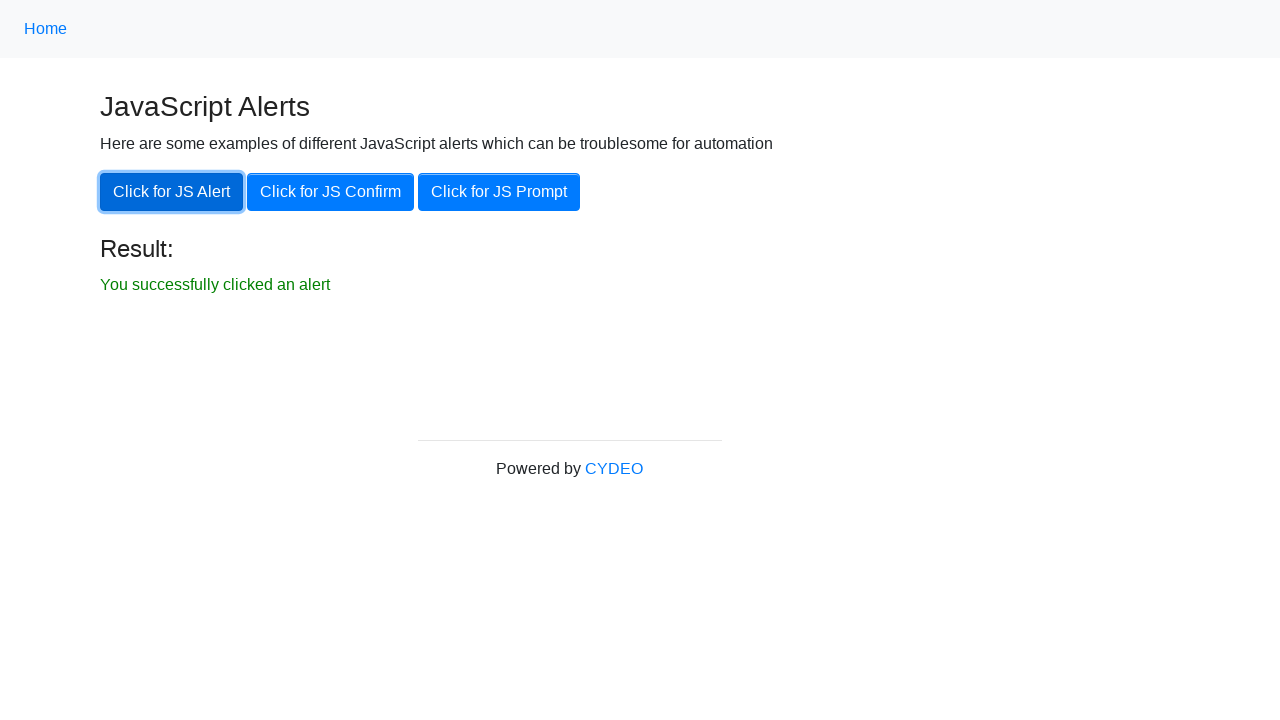